Tests retrieving text content using the getByTitle locator

Starting URL: https://selectorshub.com/xpath-practice-page/

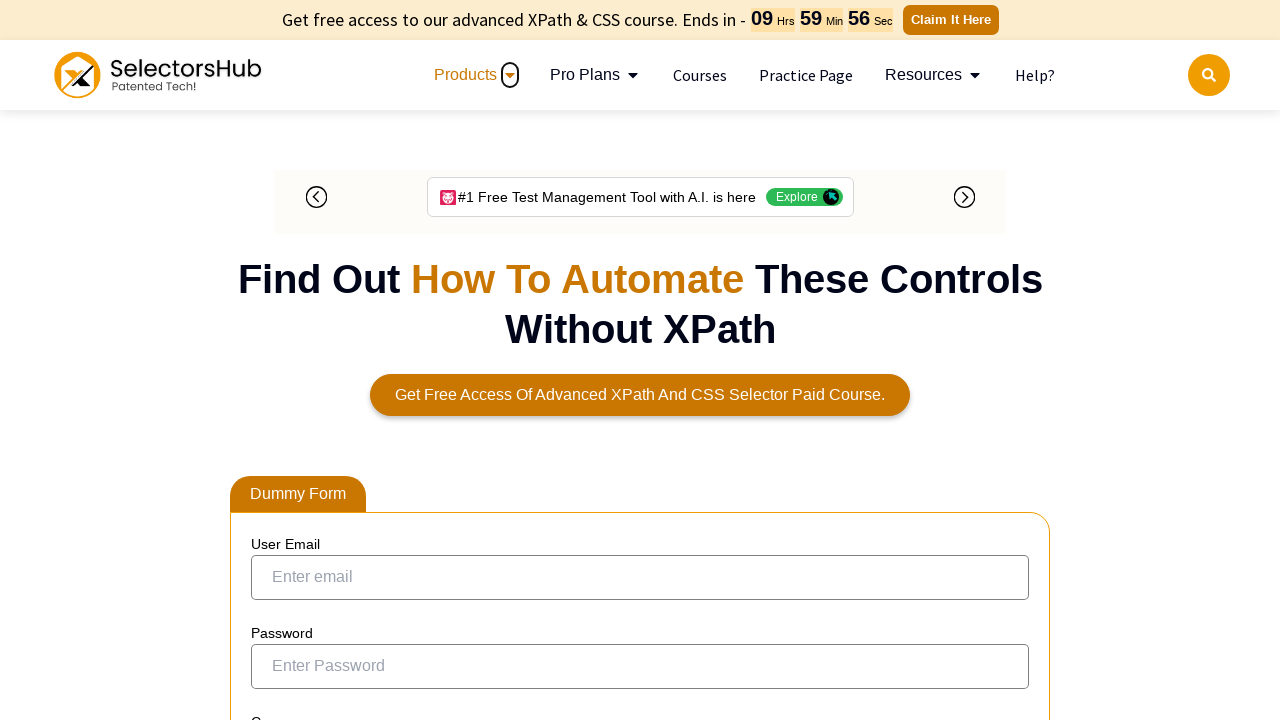

Navigated to XPath practice page
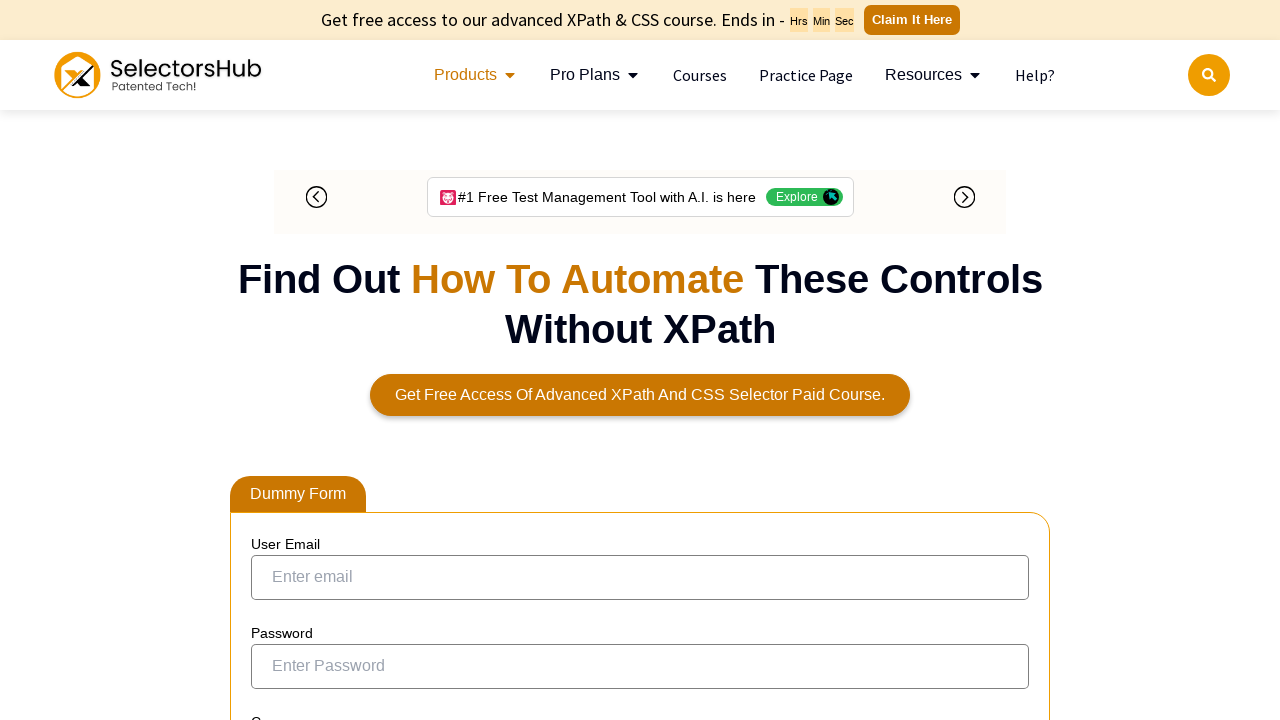

Retrieved text content using getByTitle locator with 'Click to donate' title
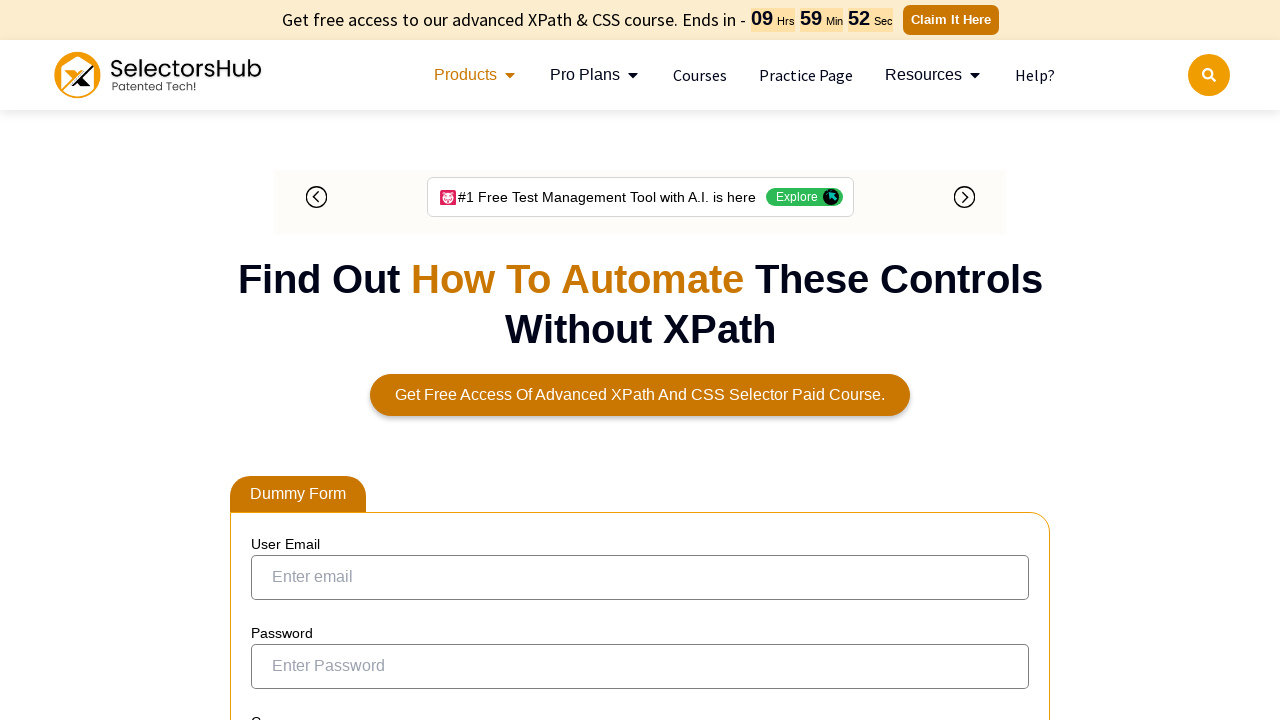

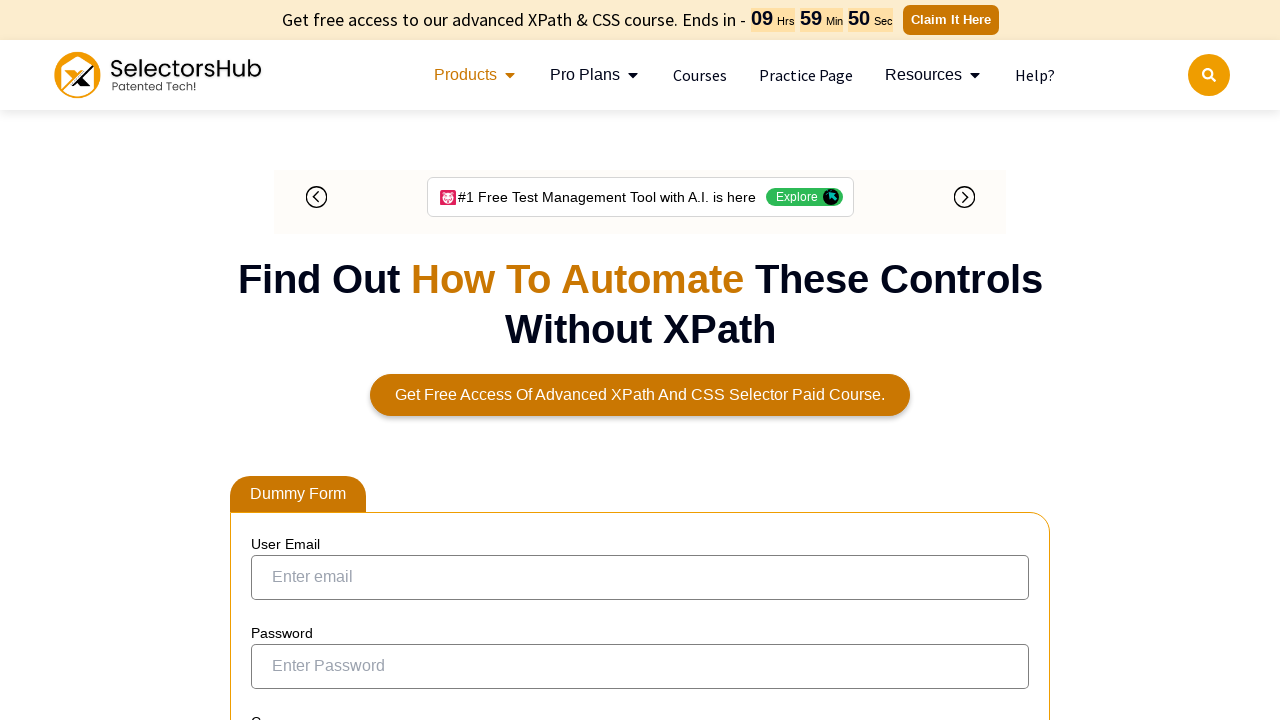